Navigates to the Form Authentication page, clicks login with empty fields, and verifies the error message

Starting URL: https://the-internet.herokuapp.com

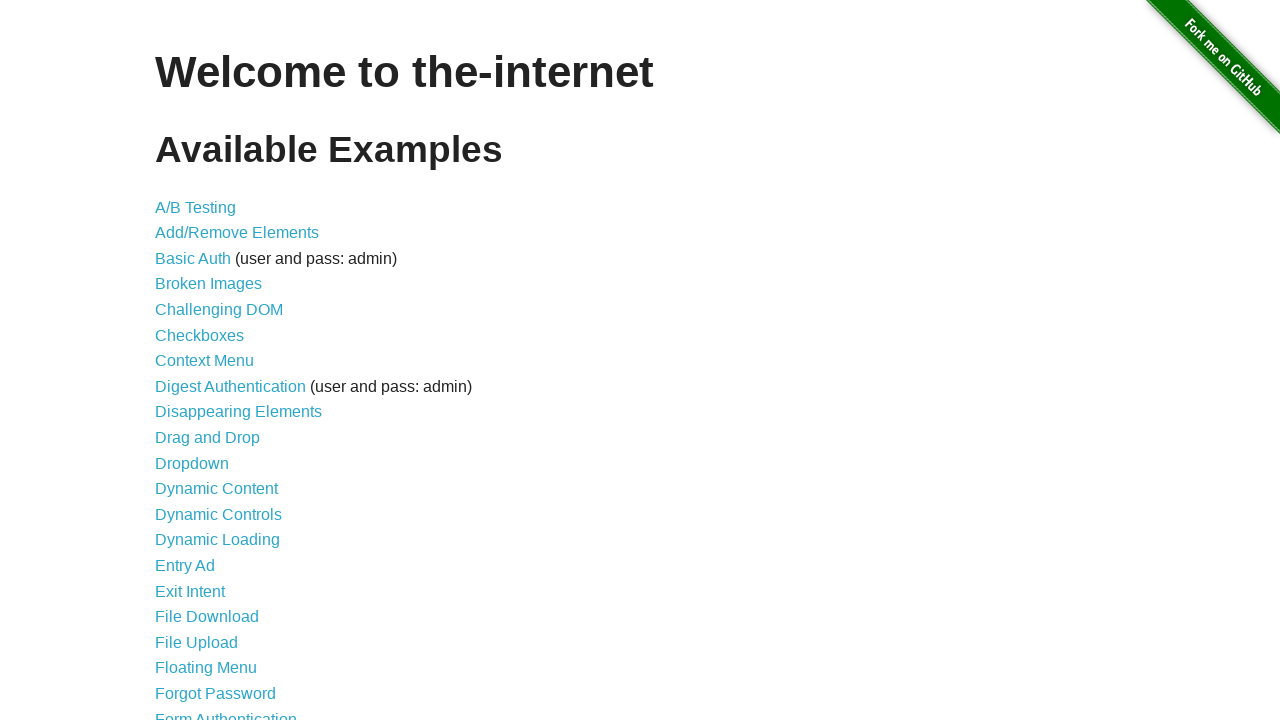

Navigated to the-internet.herokuapp.com
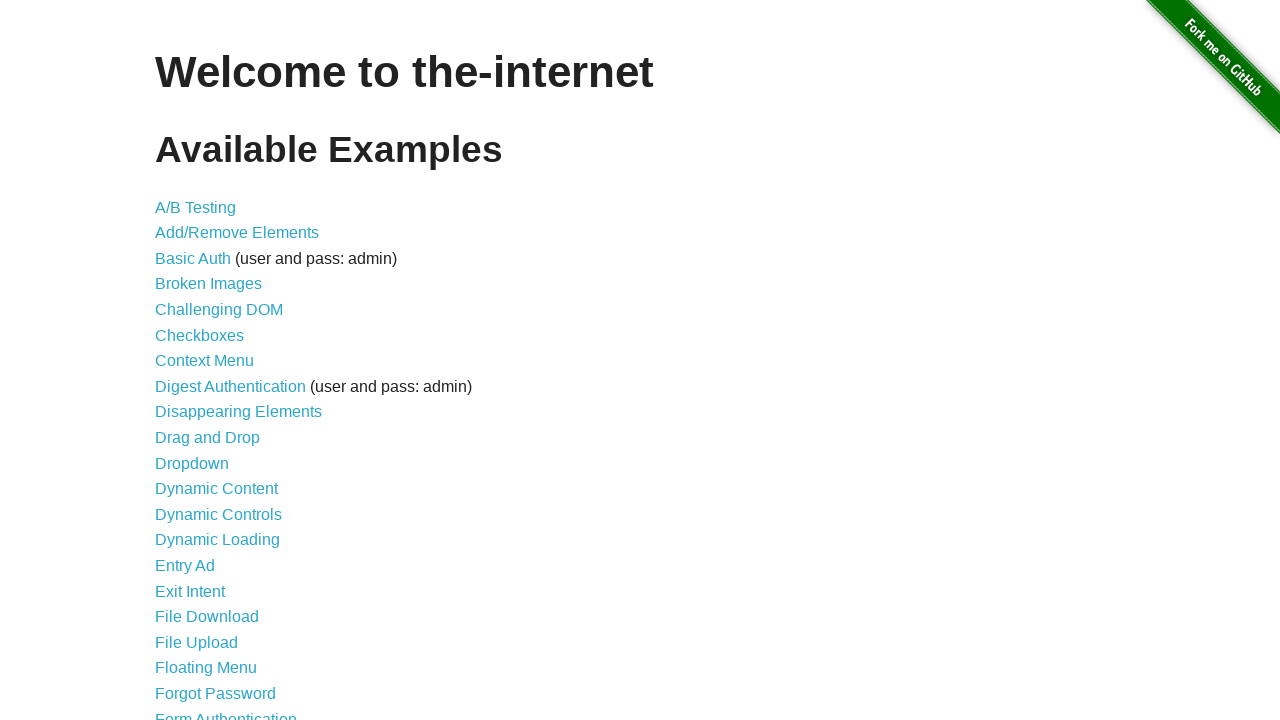

Clicked on Form Authentication link at (226, 712) on xpath=//a[text()='Form Authentication']
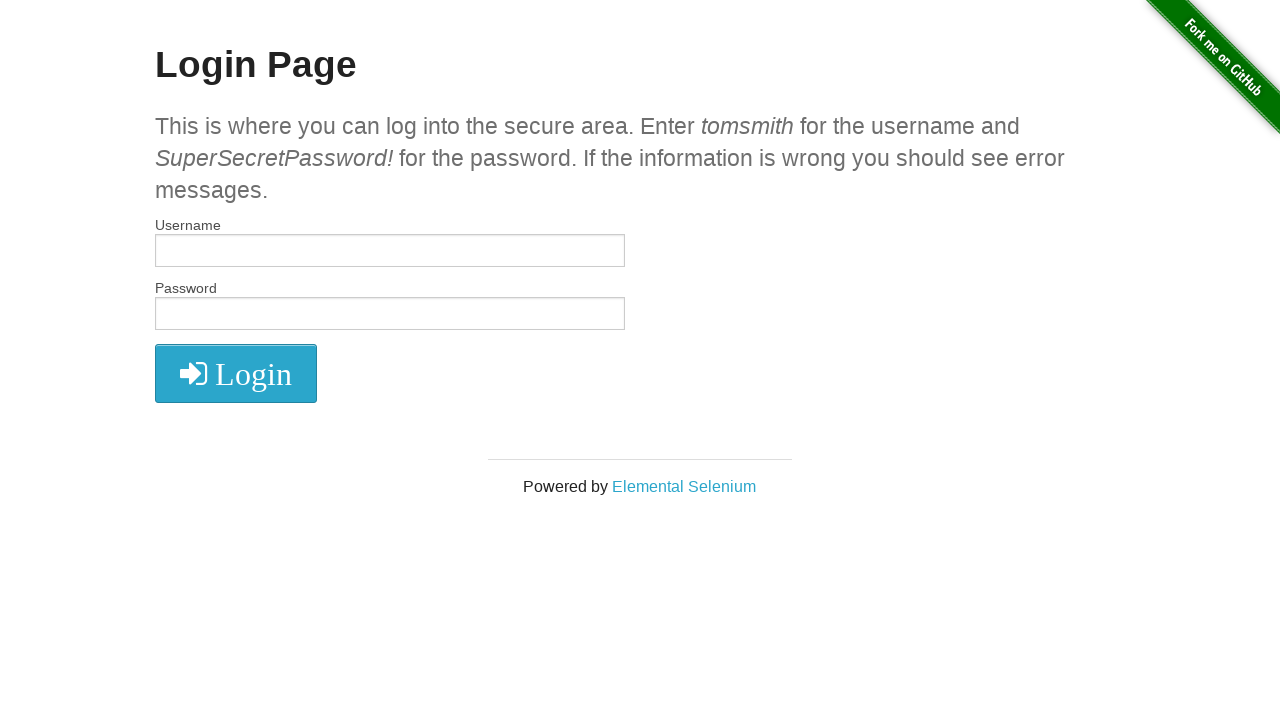

Clicked login button with empty fields at (236, 373) on .radius
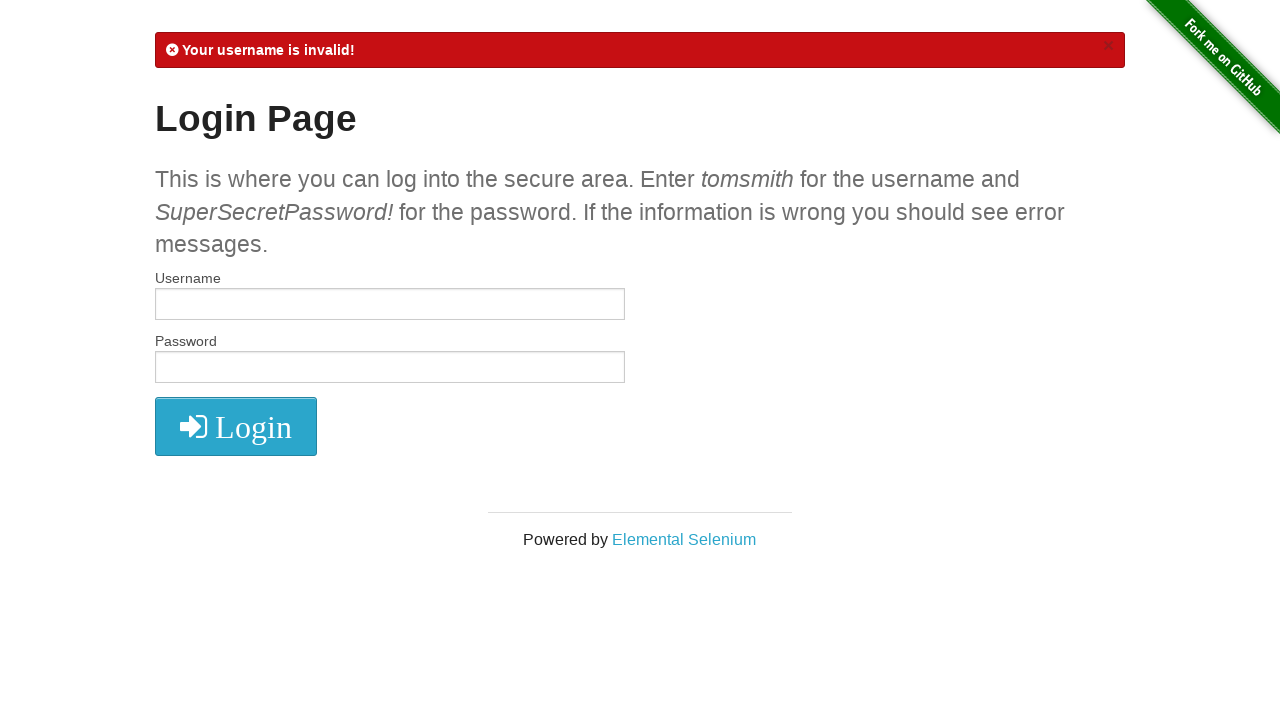

Error message element loaded
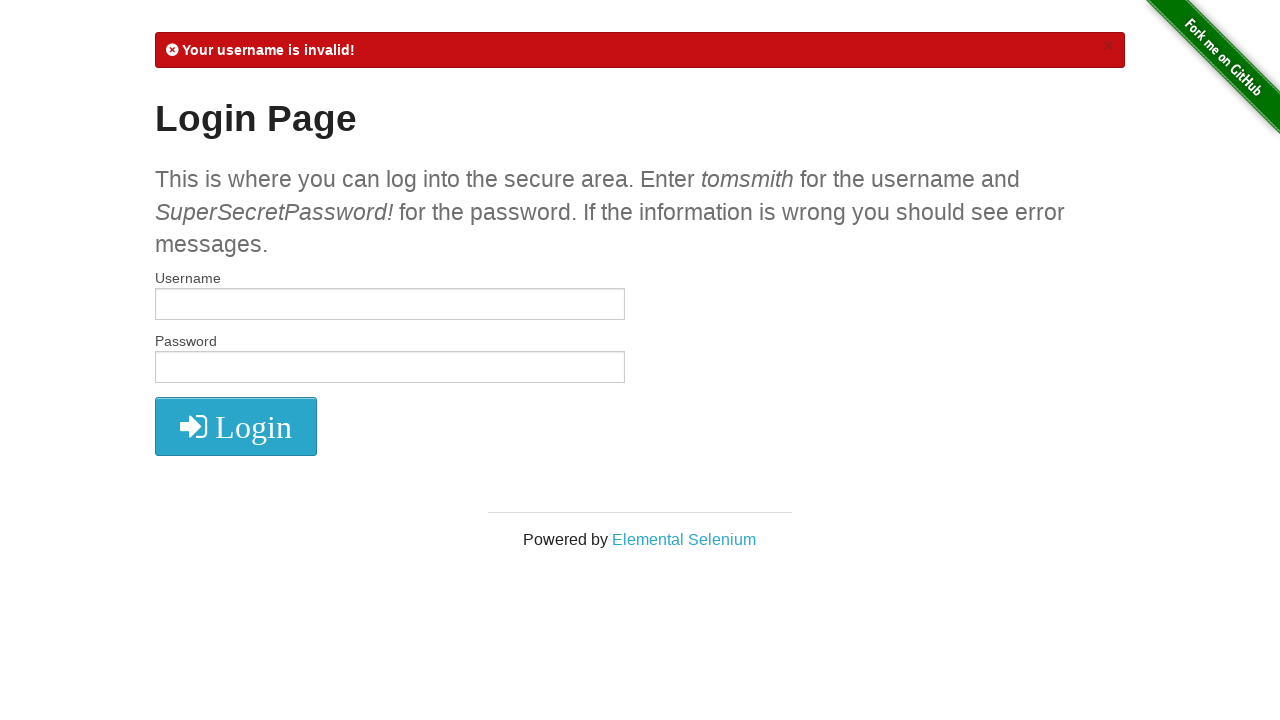

Retrieved error message text: 
            Your username is invalid!
            ×
          
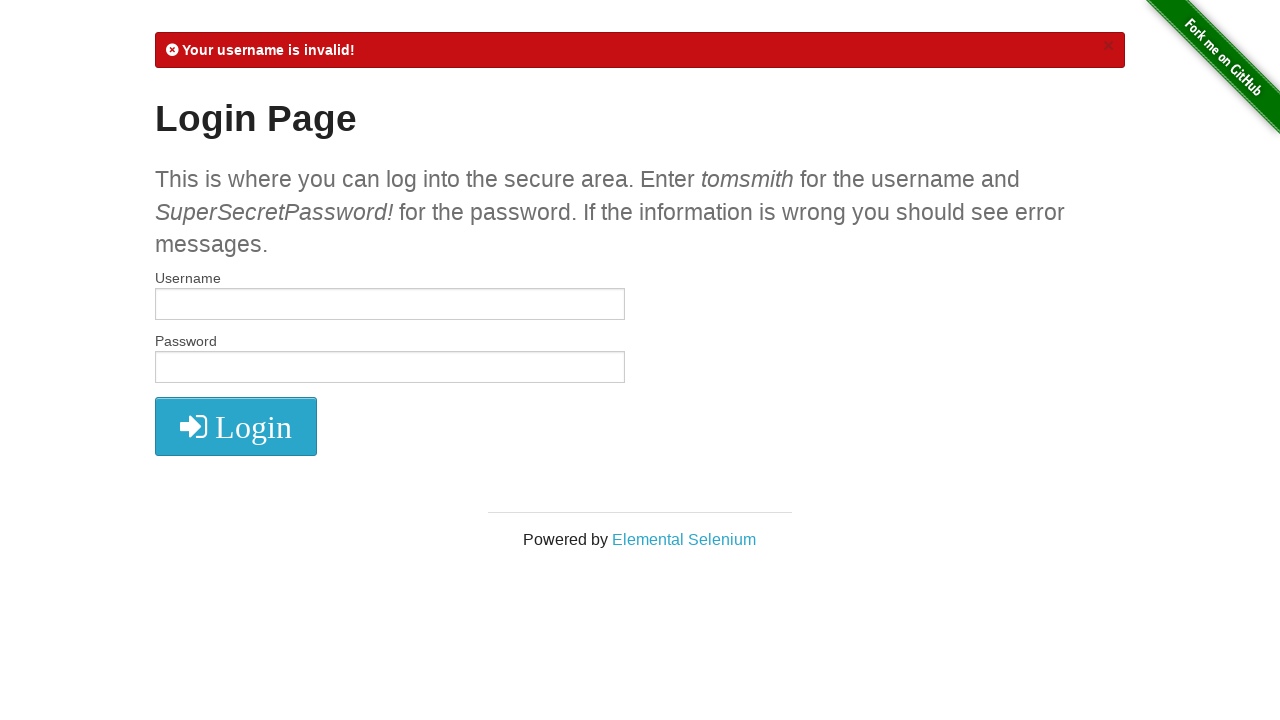

Verified error message contains 'Your username is invalid!'
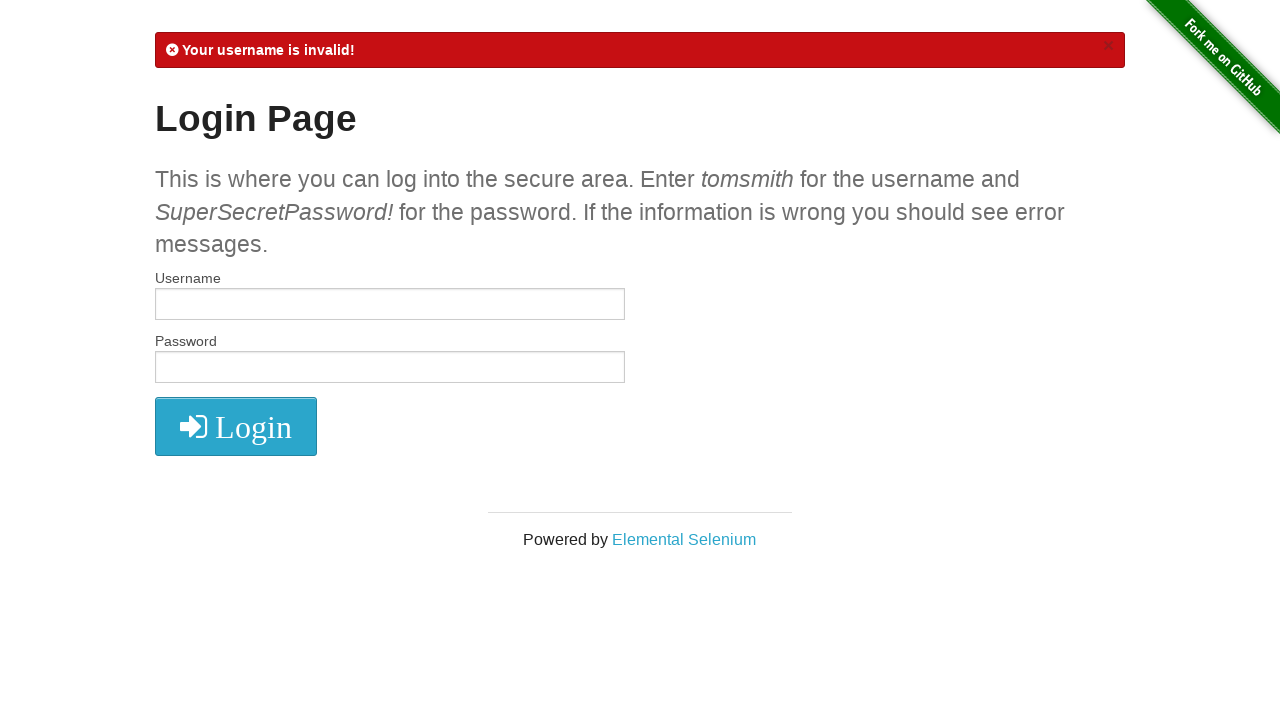

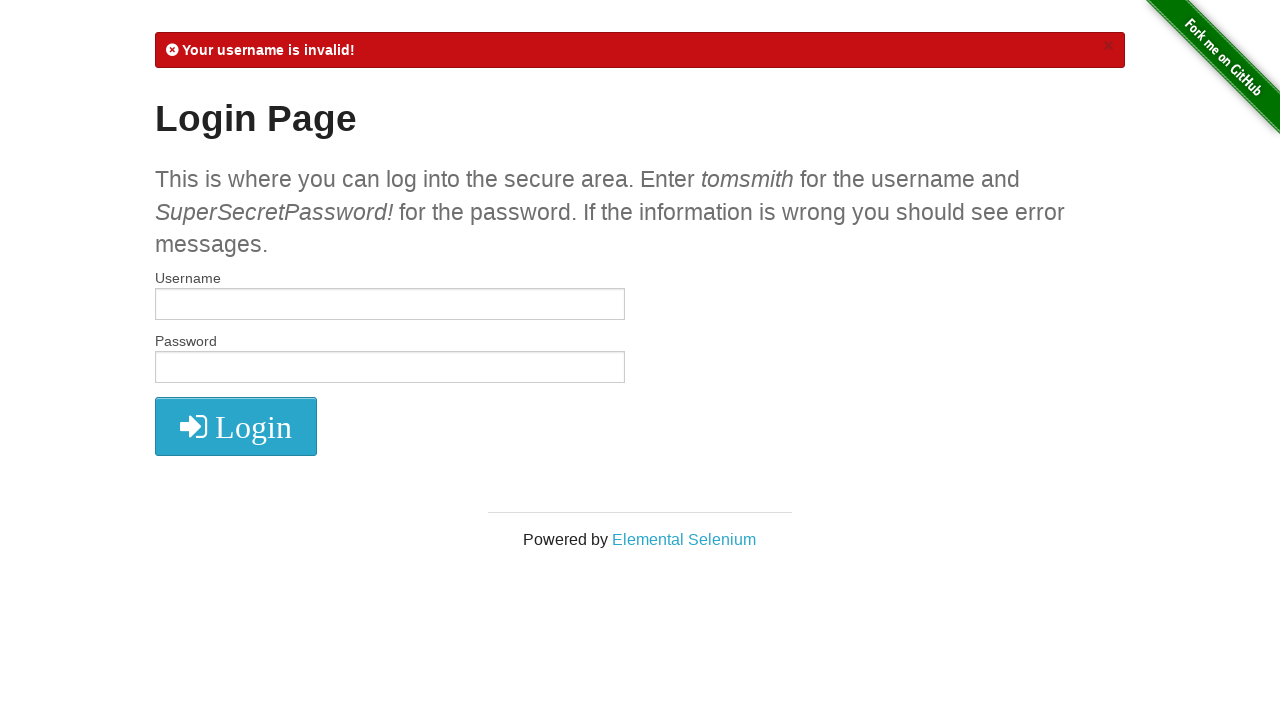